Tests window handling by opening a new window, switching to it to fill a form field, then returning to the parent window to fill another field

Starting URL: https://www.hyrtutorials.com/p/window-handles-practice.html

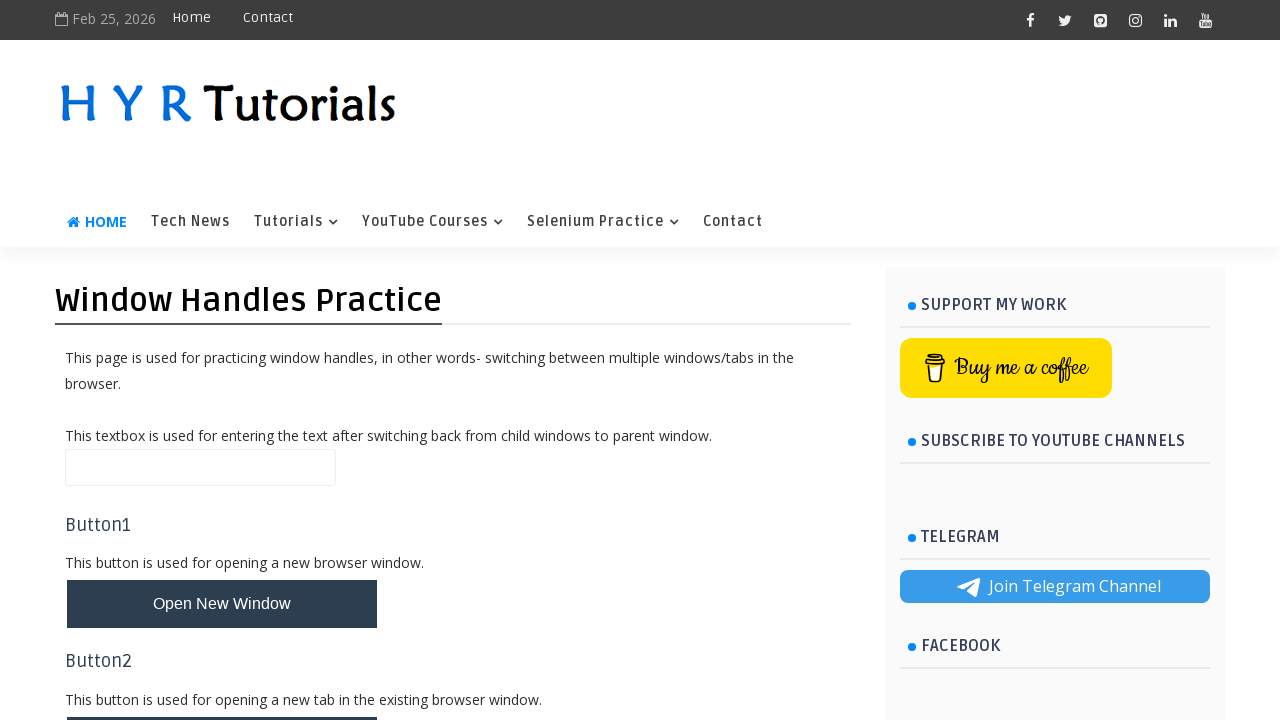

Retrieved parent window page object
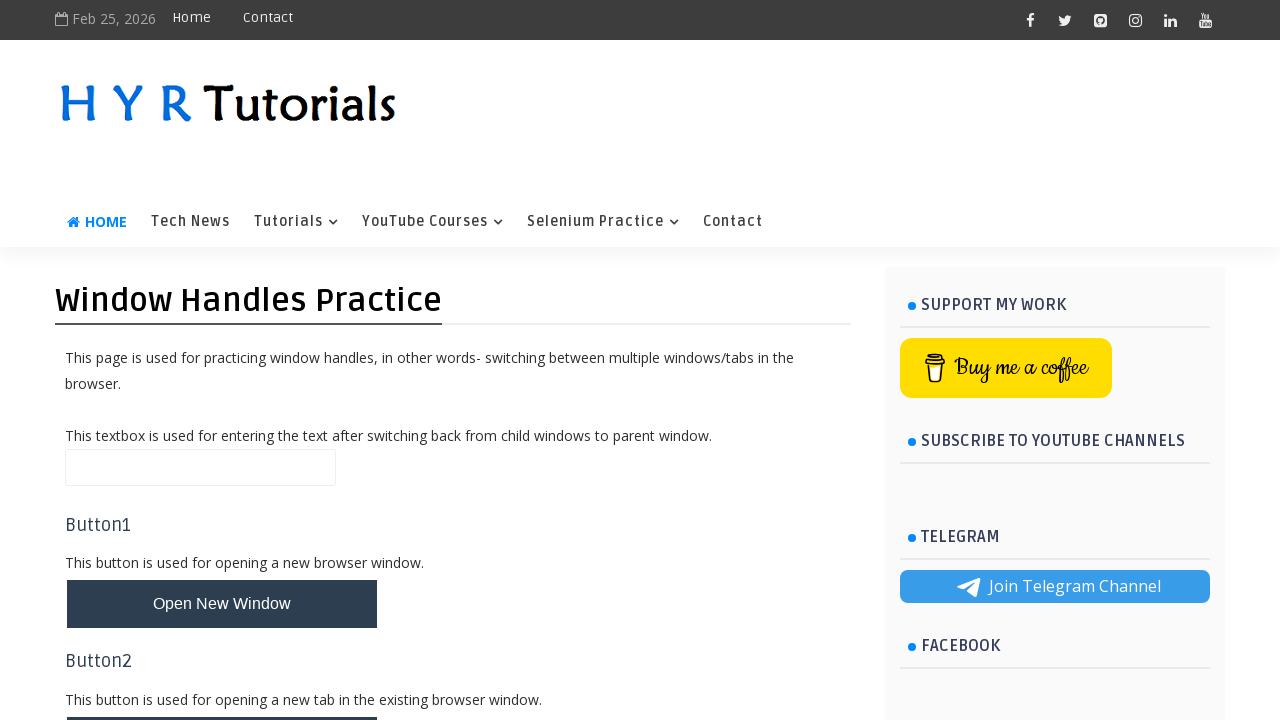

Located new window button element
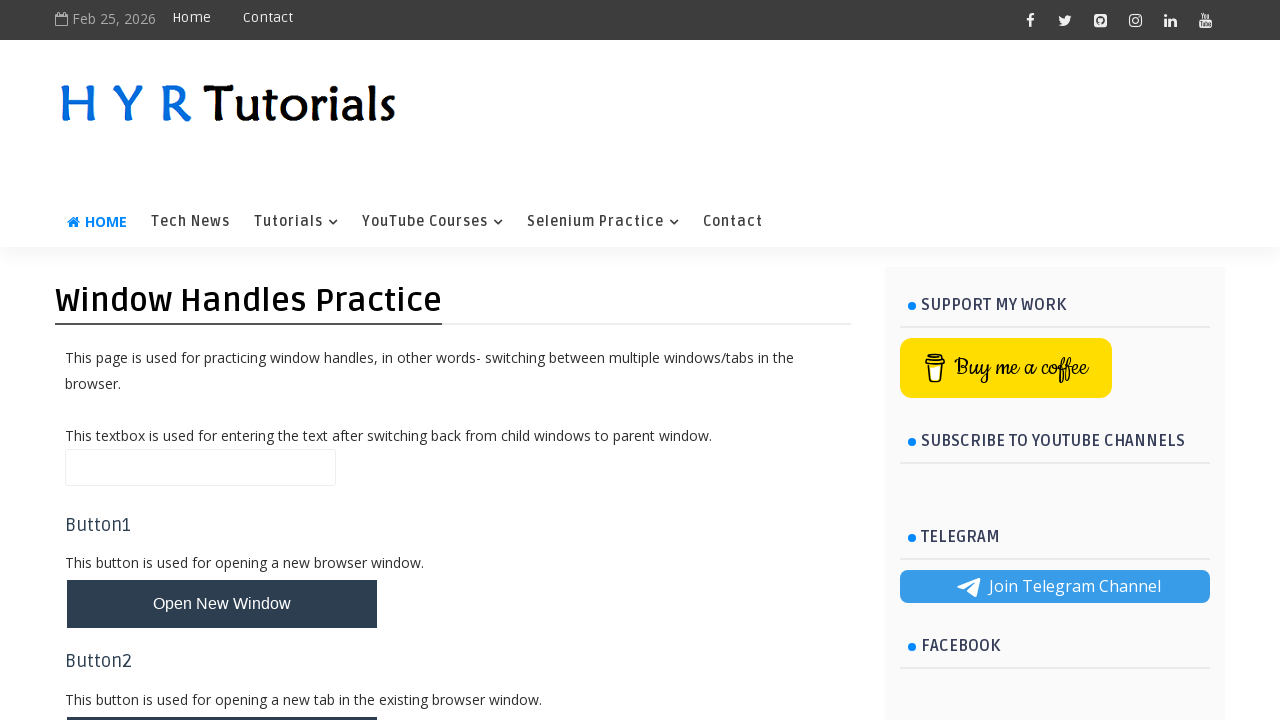

Scrolled new window button into view
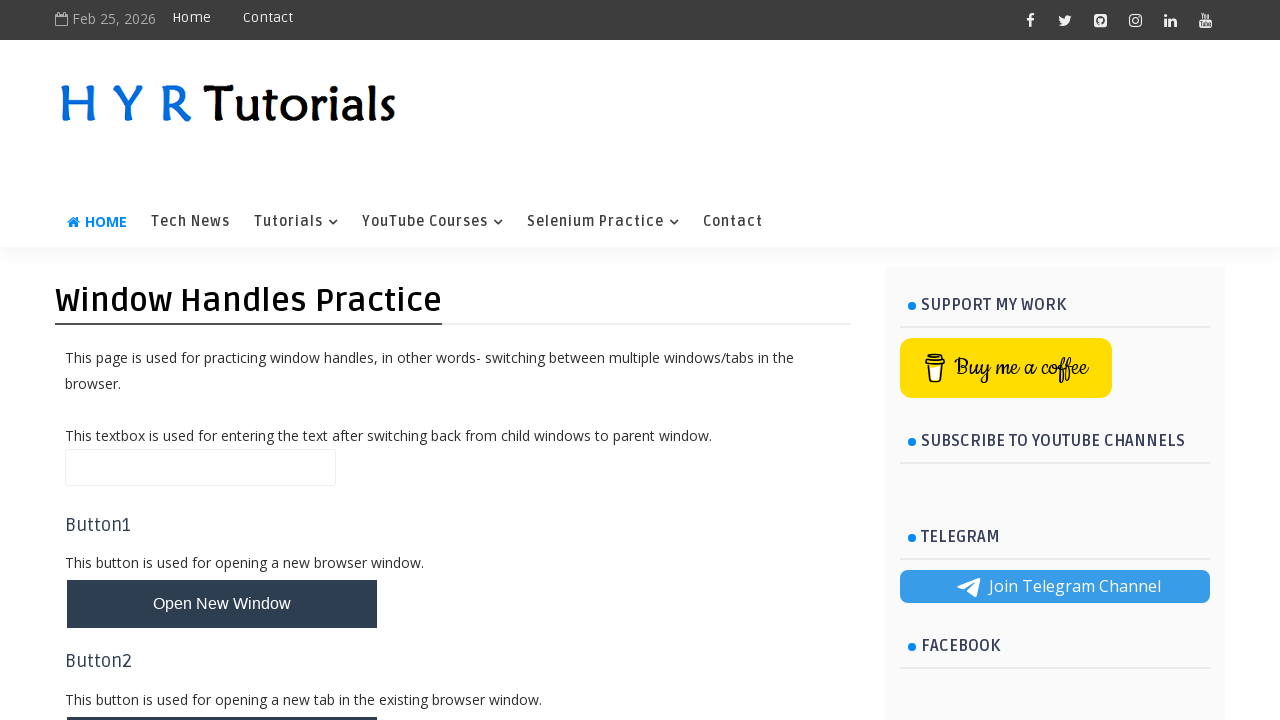

Clicked new window button at (222, 604) on button#newWindowBtn
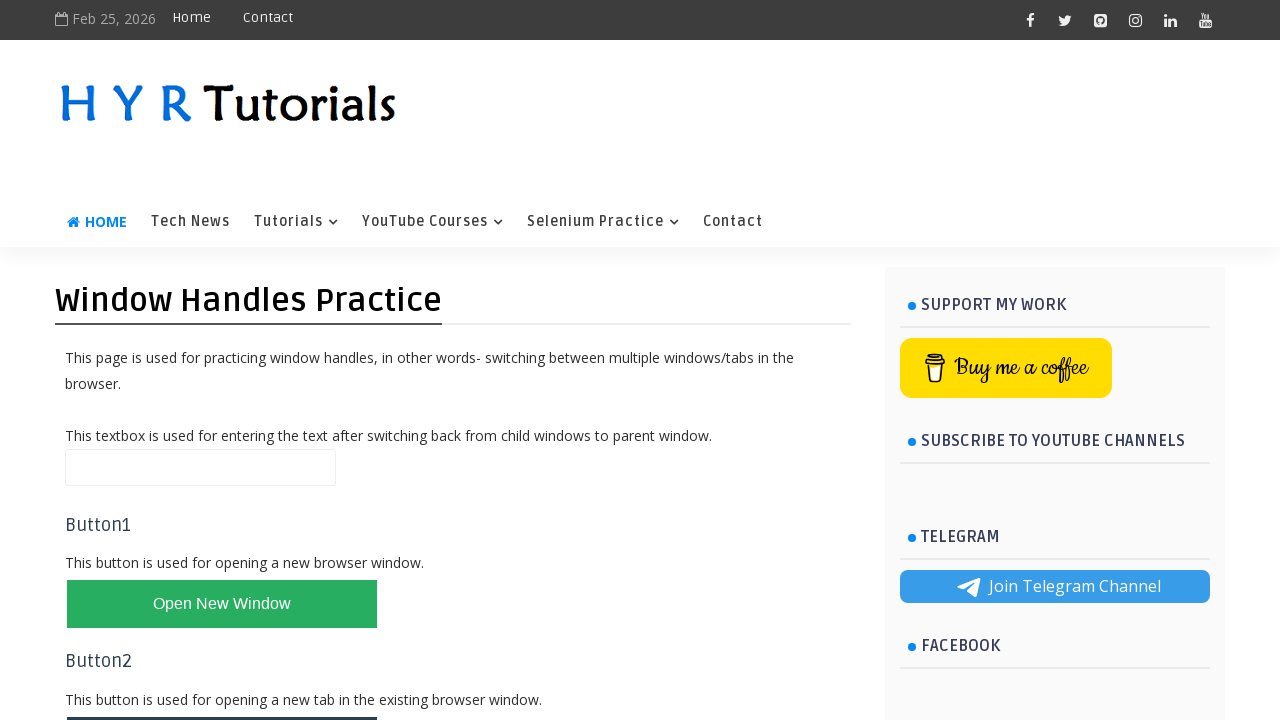

New child window opened and retrieved
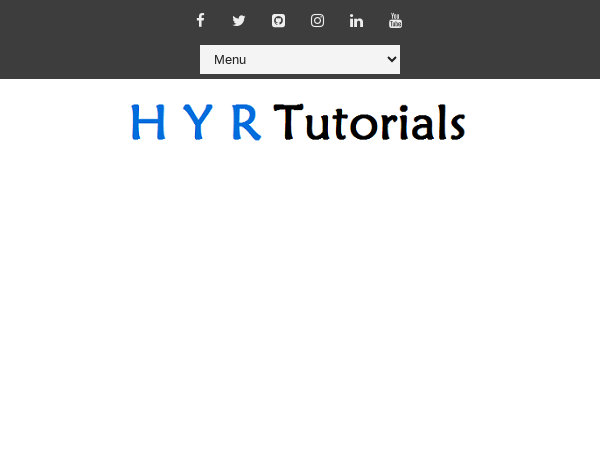

Filled firstName field with 'Mariaaa' in child window on #firstName
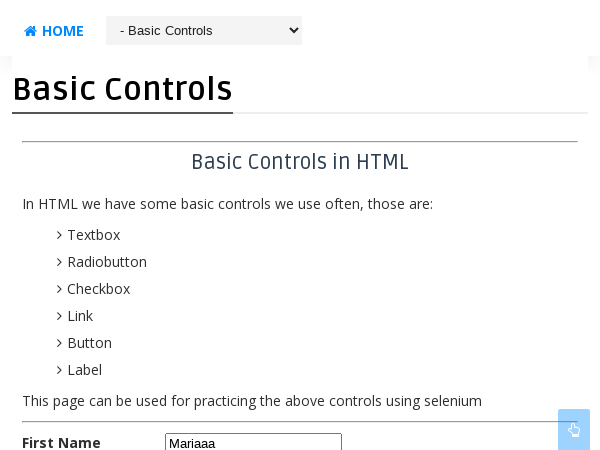

Closed child window
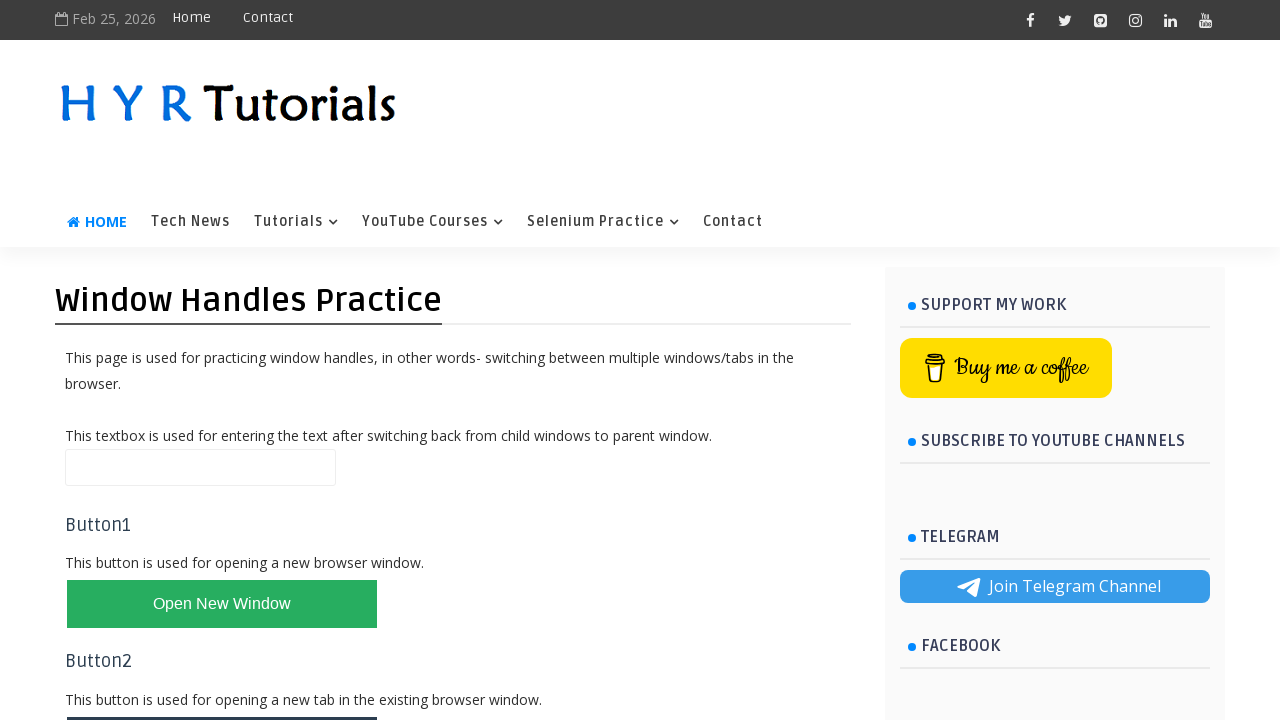

Located name field element in parent window
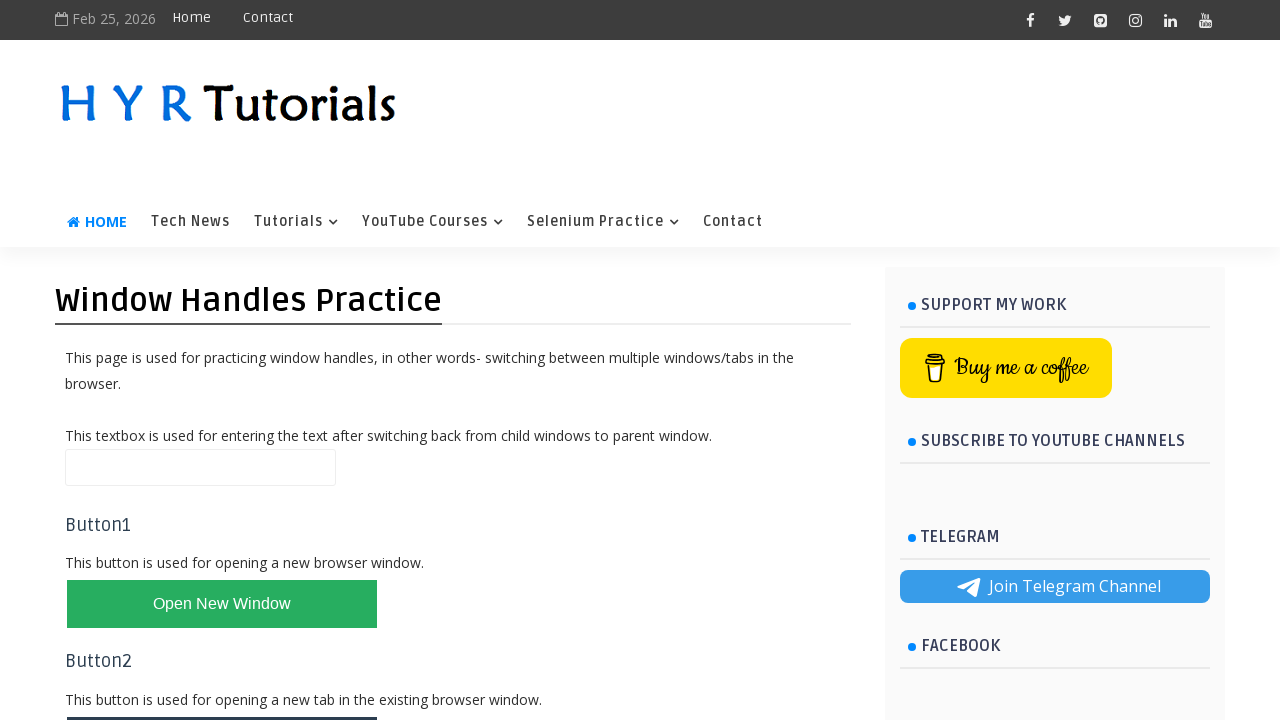

Scrolled name field into view
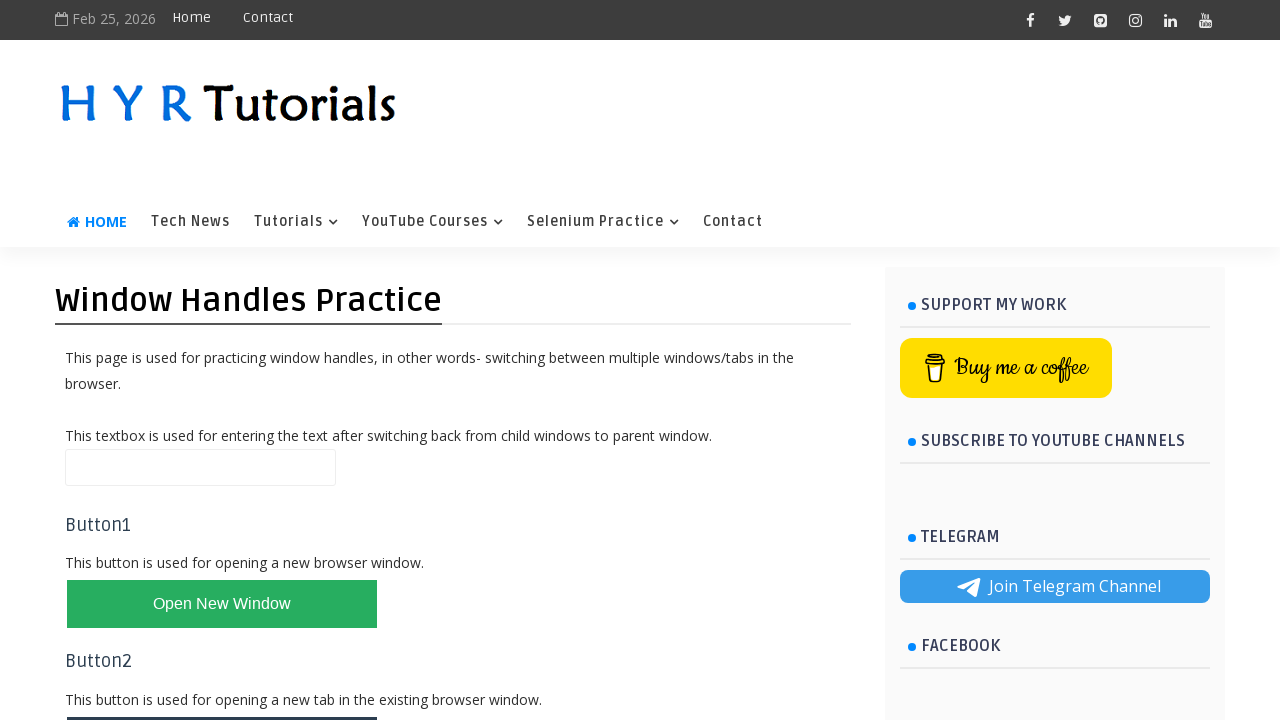

Filled name field with 'Tahir' in parent window on #name
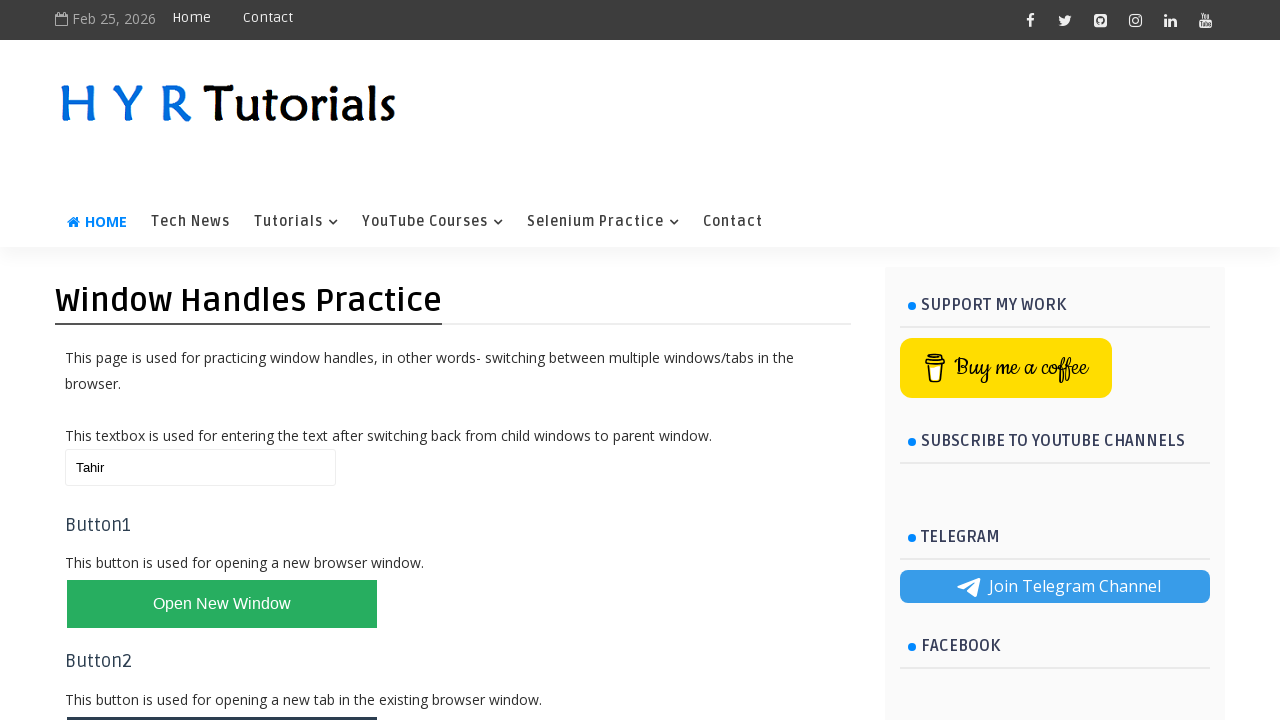

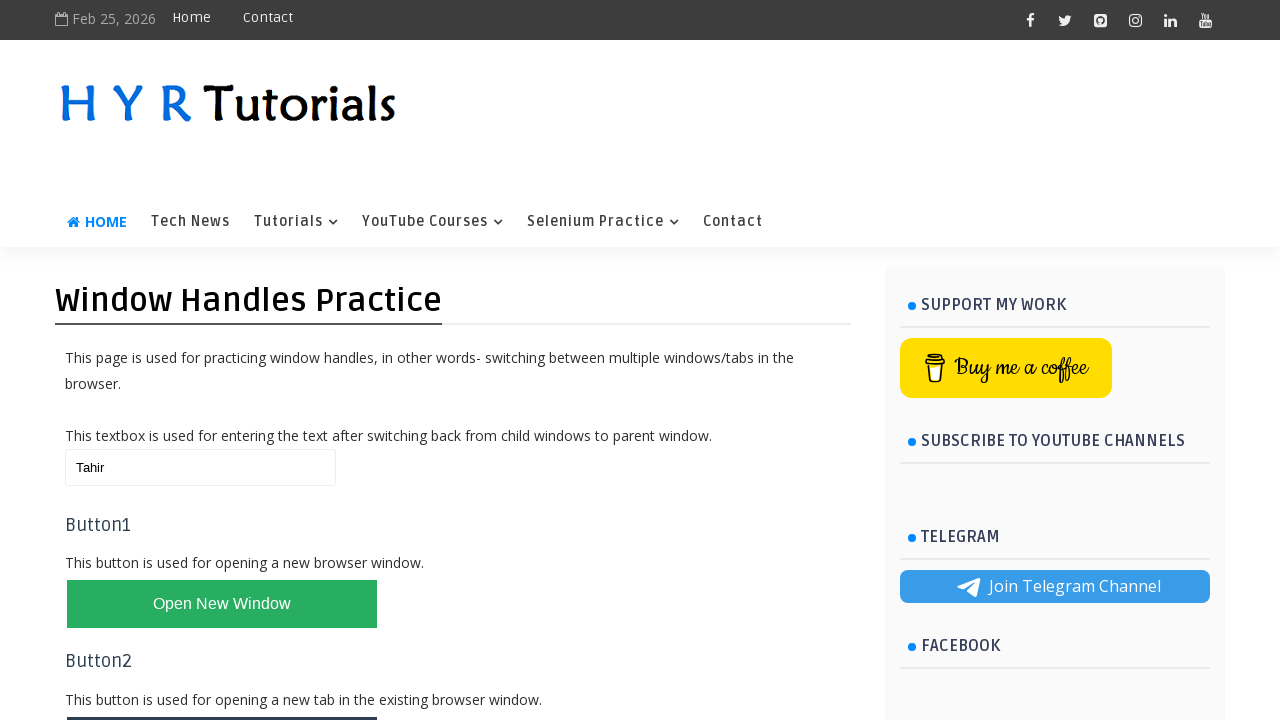